Tests file download functionality by navigating to a download page, clicking on a download link, and verifying that a file is downloaded successfully.

Starting URL: https://the-internet.herokuapp.com/download

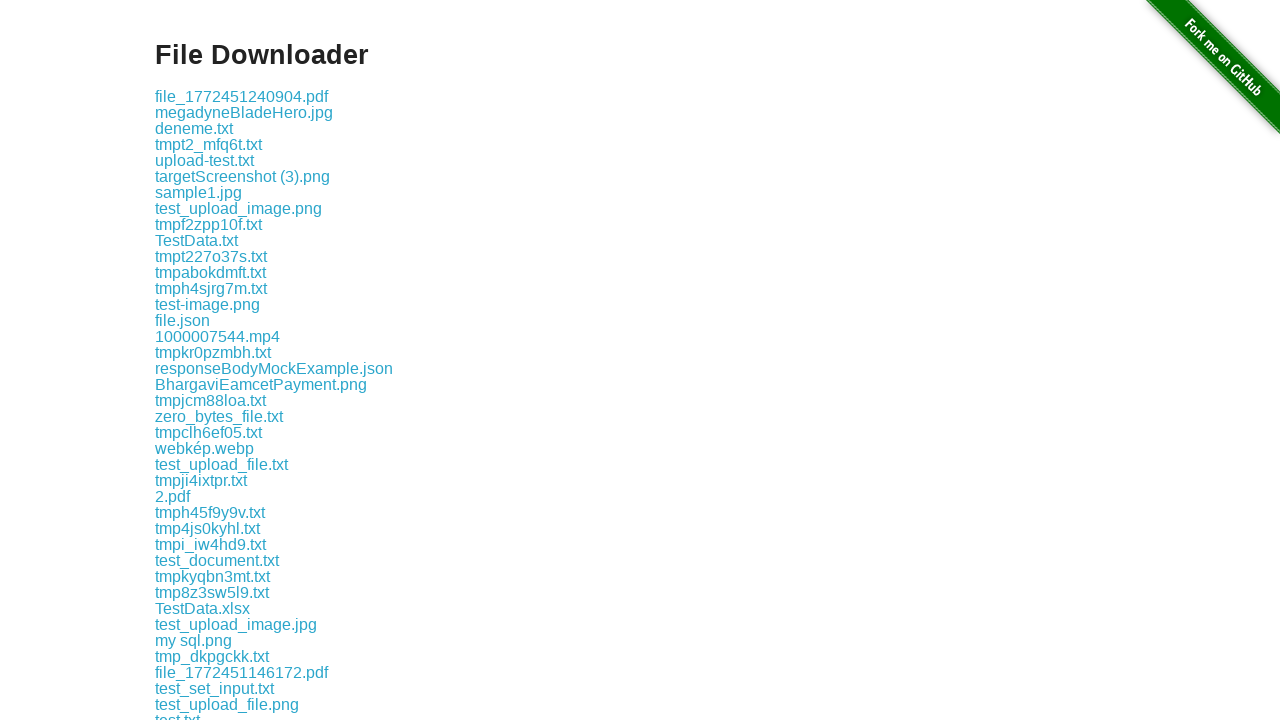

Clicked the first download link on the page at (242, 96) on .example a >> nth=0
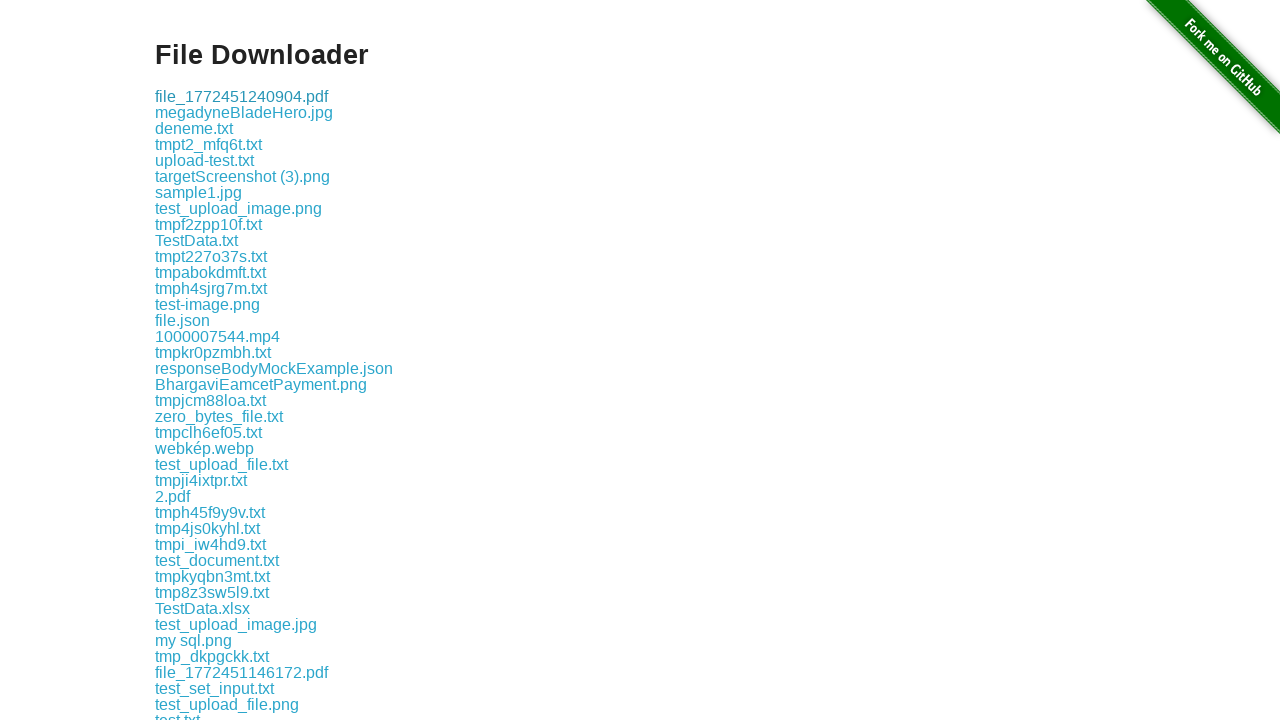

Verified download link is present on the page
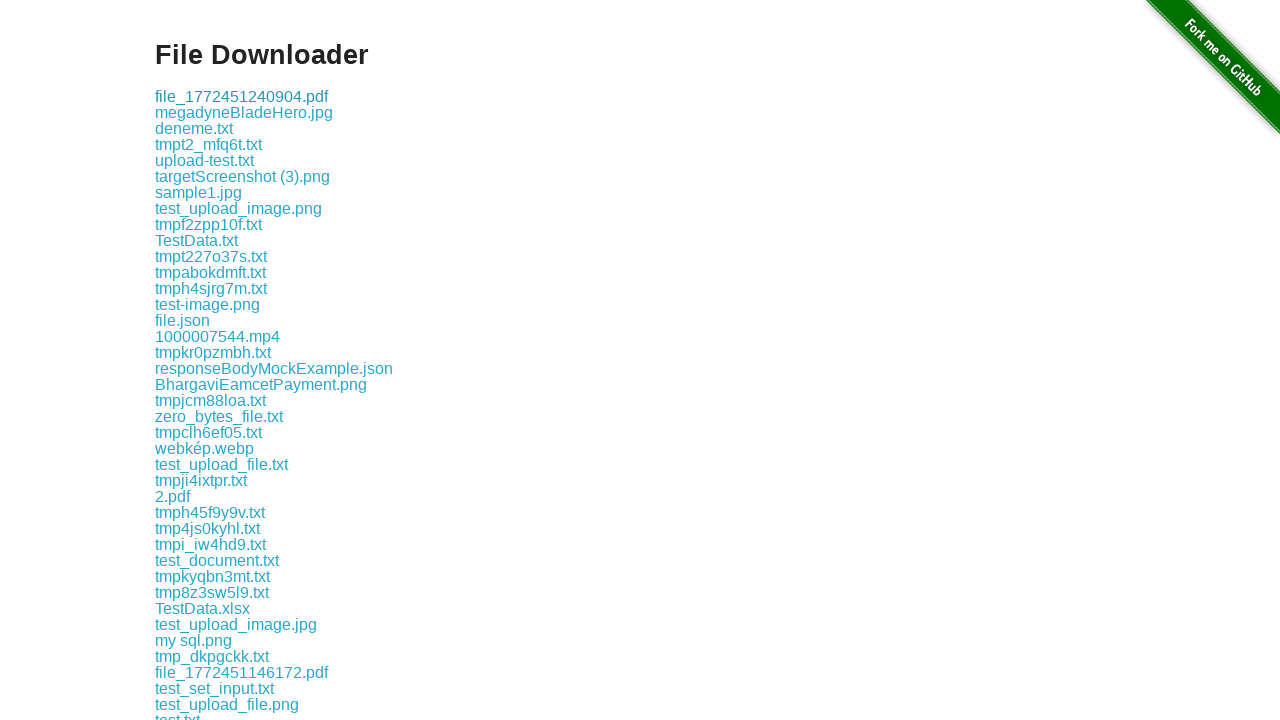

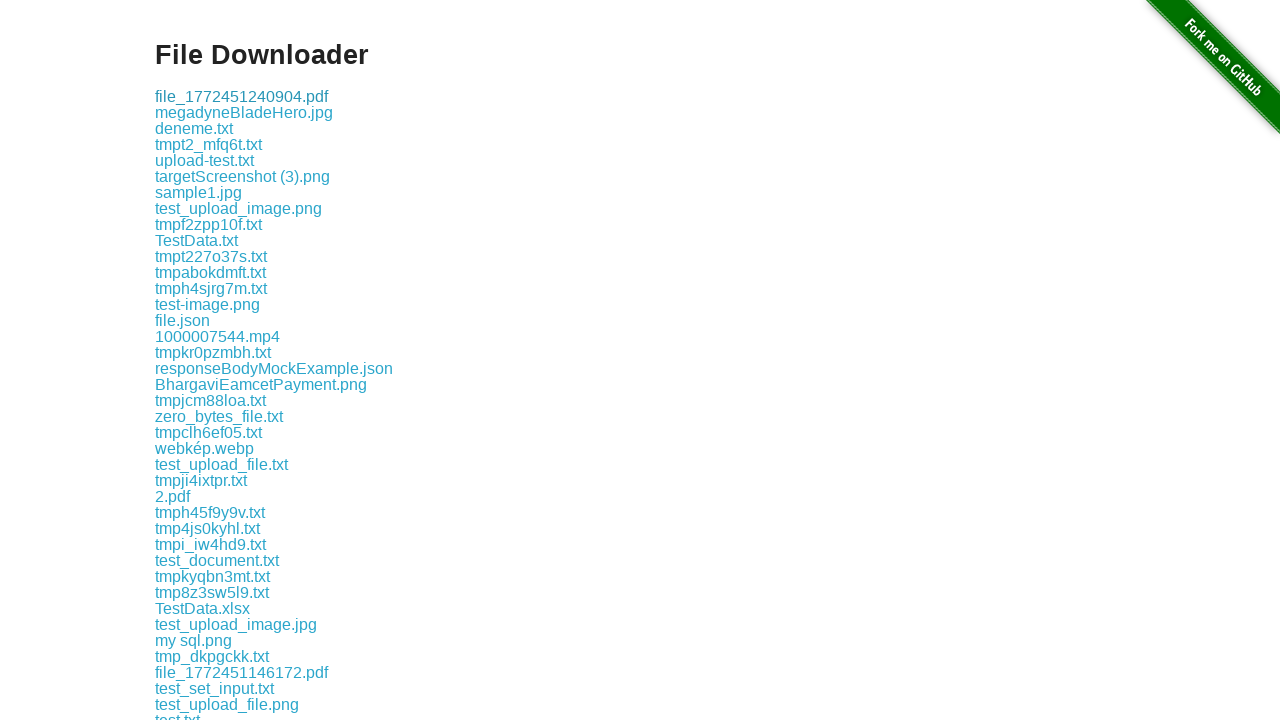